Navigates to TodoMVC website and clicks the Download link

Starting URL: http://todomvc.com/

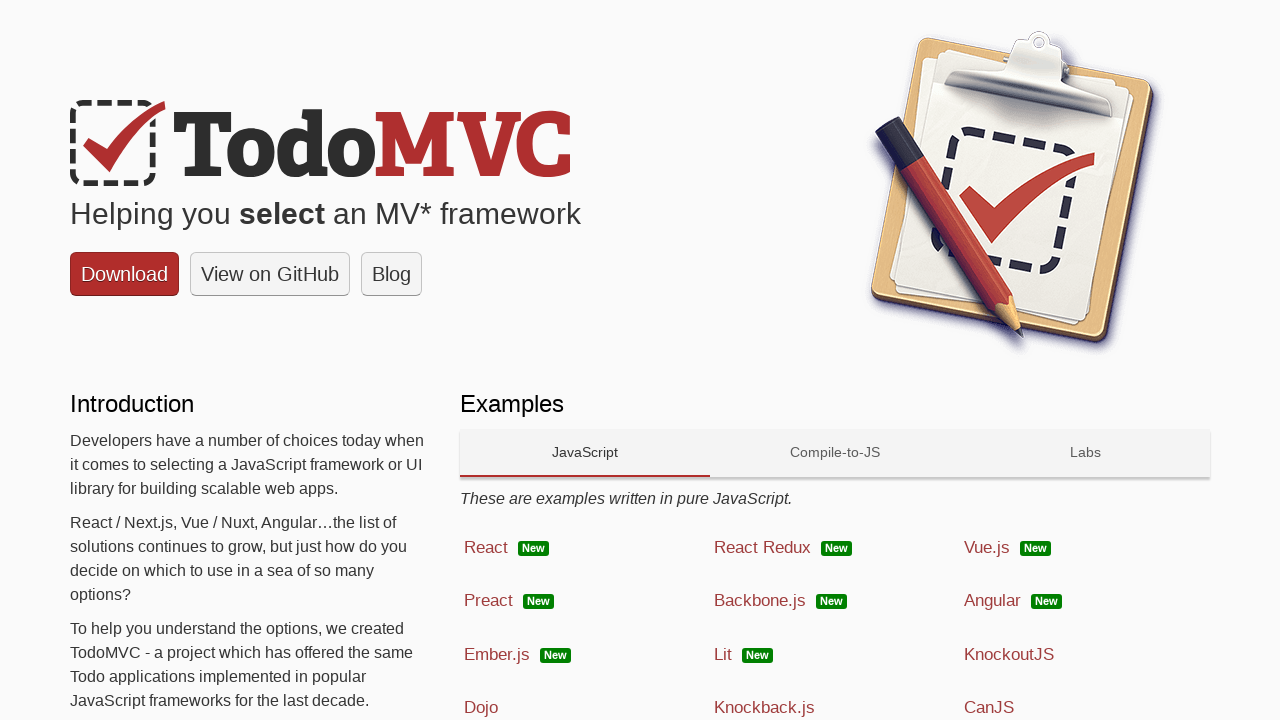

Navigated to TodoMVC website
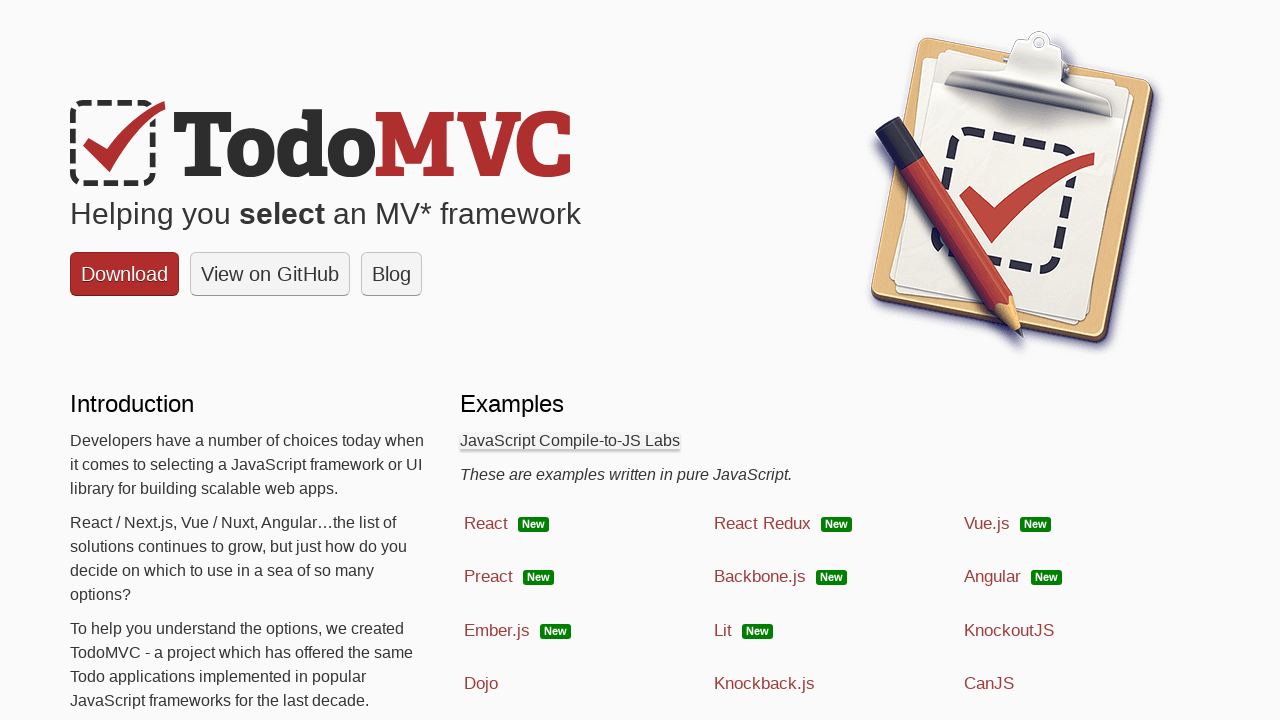

Clicked the Download link at (124, 274) on a:has-text('Download')
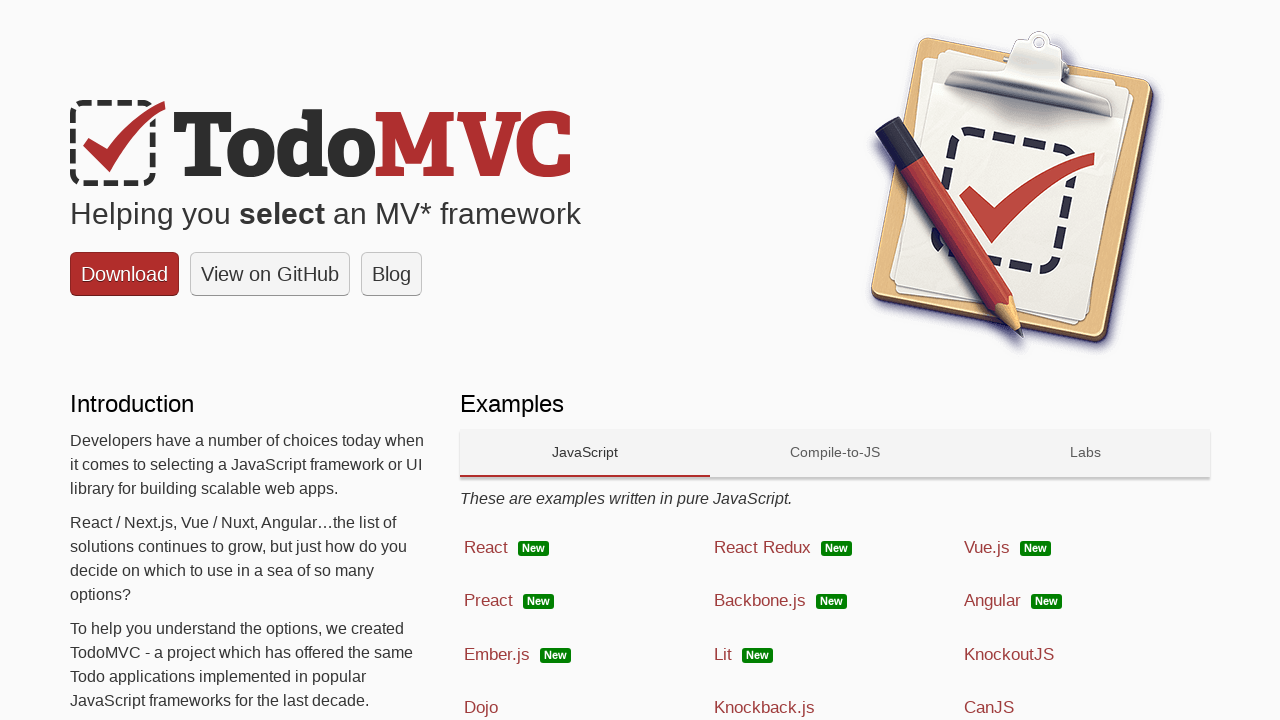

Waited 10 seconds for download action to complete
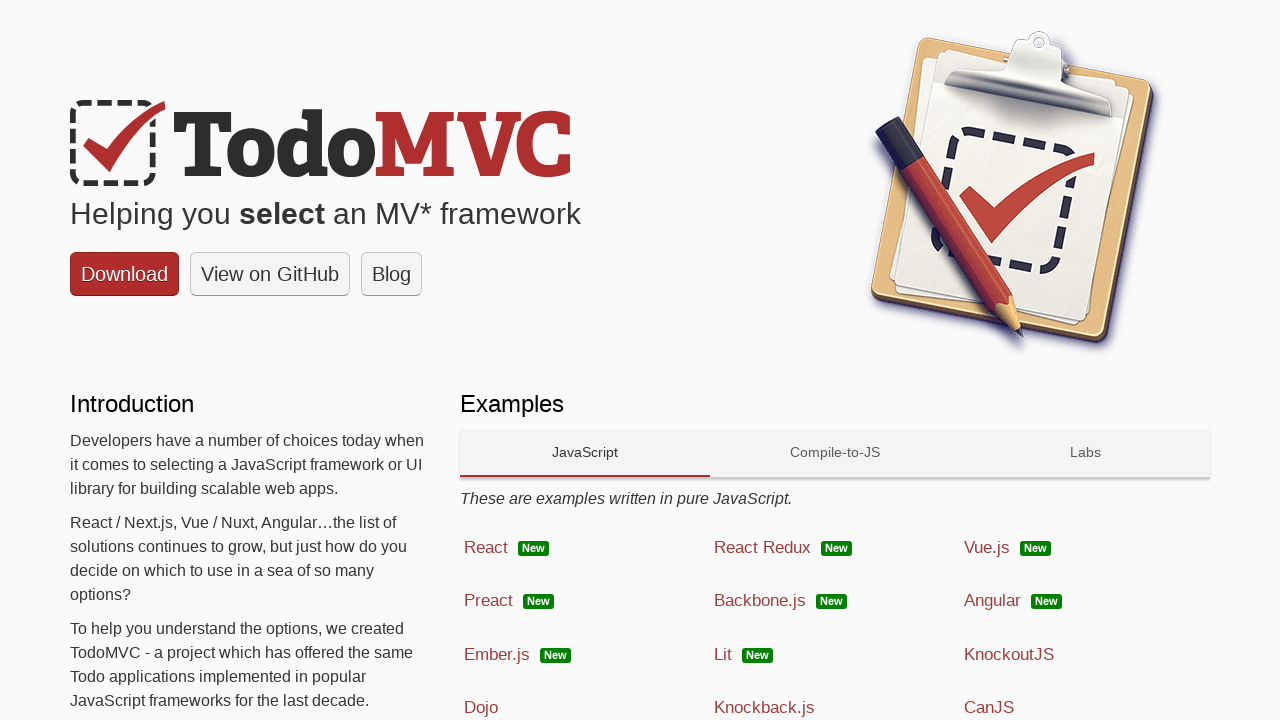

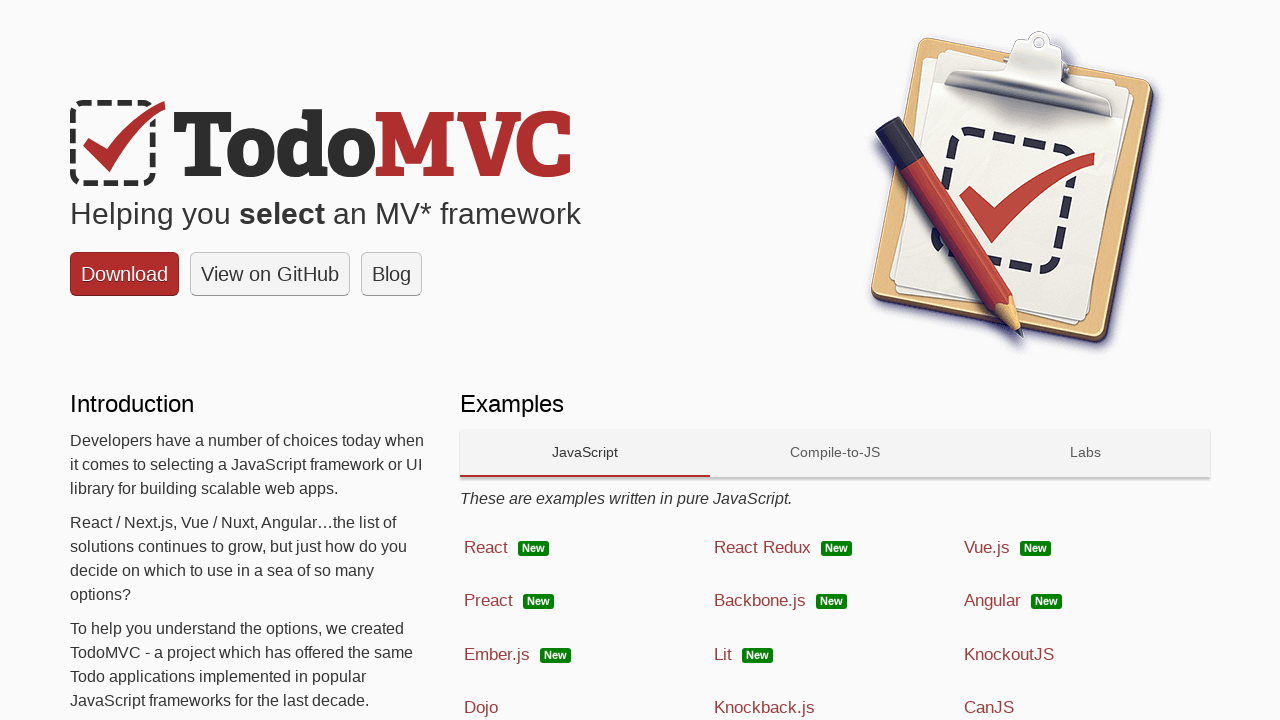